Opens the demo store homepage, clicks on the Monitors category filter, and verifies that exactly 2 monitor products are displayed.

Starting URL: https://www.demoblaze.com/index.html

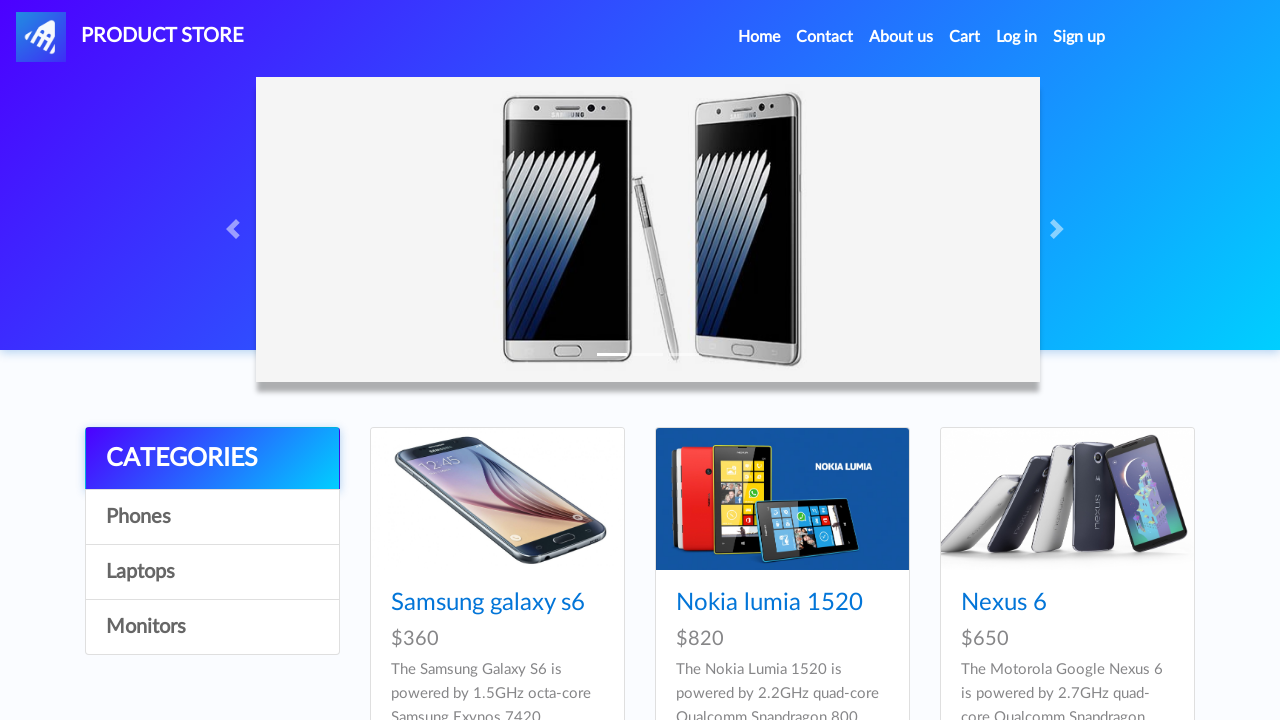

Clicked on Monitors category filter at (212, 627) on [onclick="byCat('monitor')"]
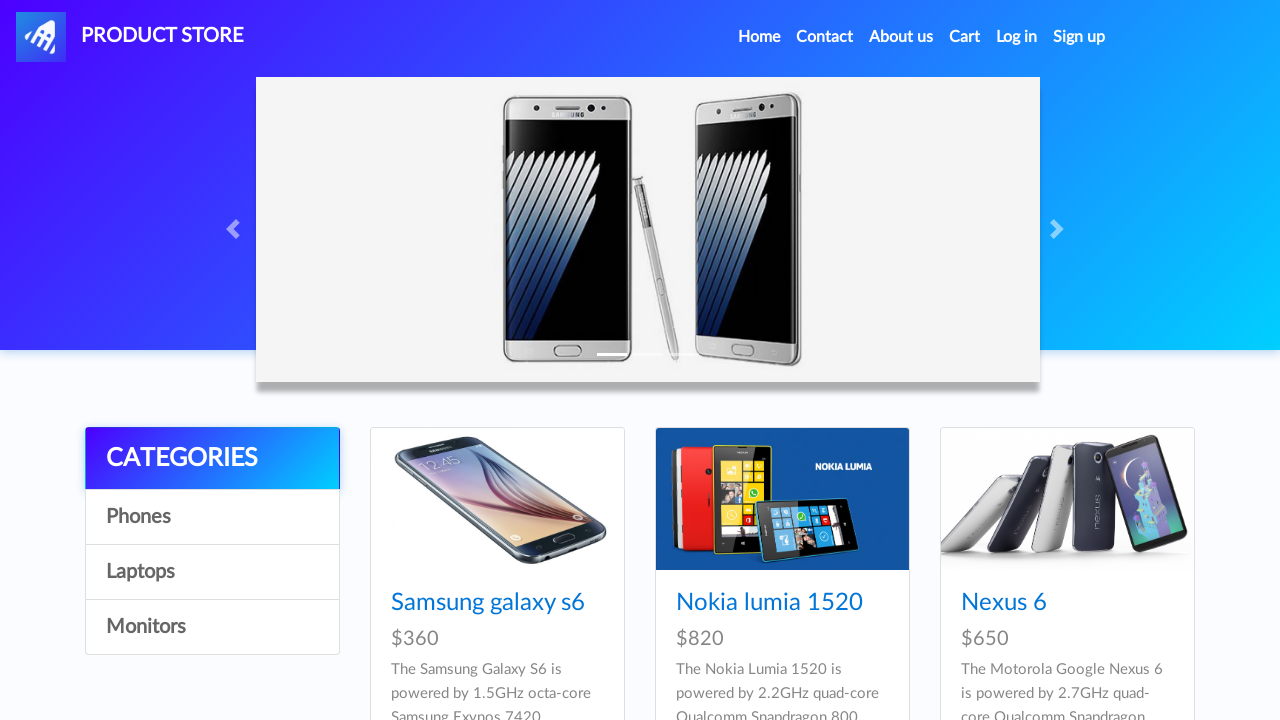

Waited 5 seconds for products to load after filtering
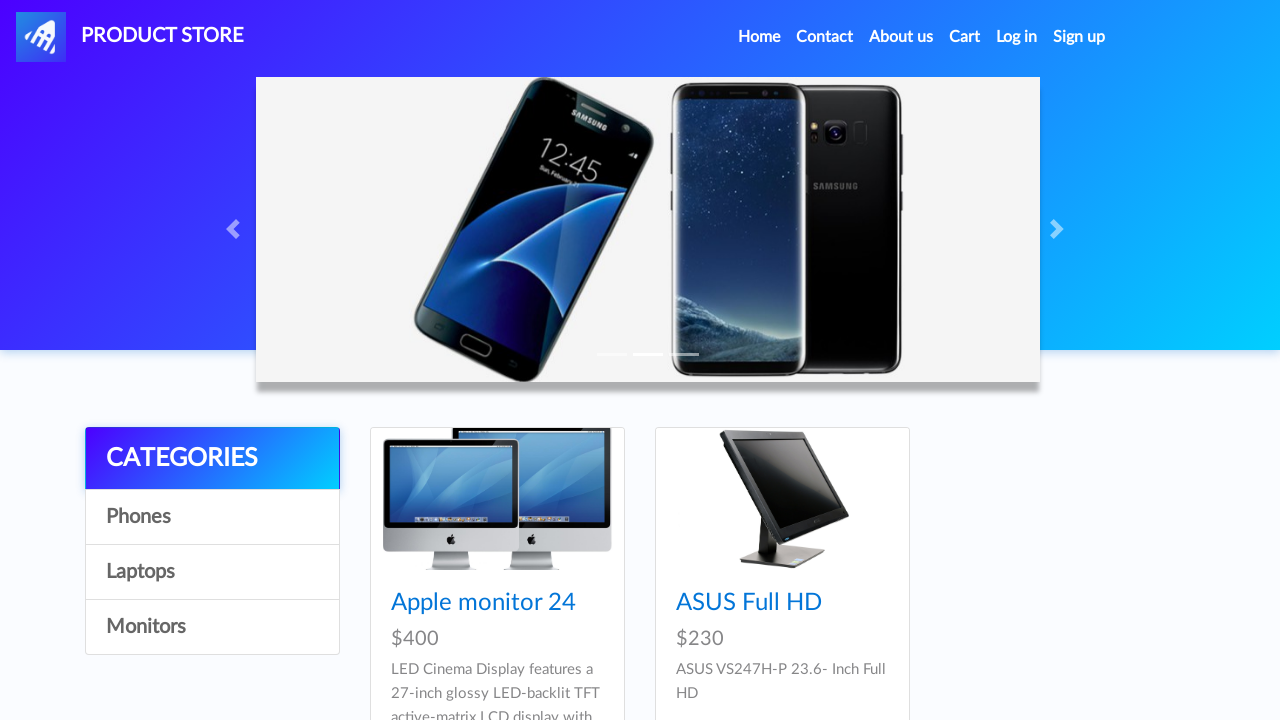

Located all monitor product cards
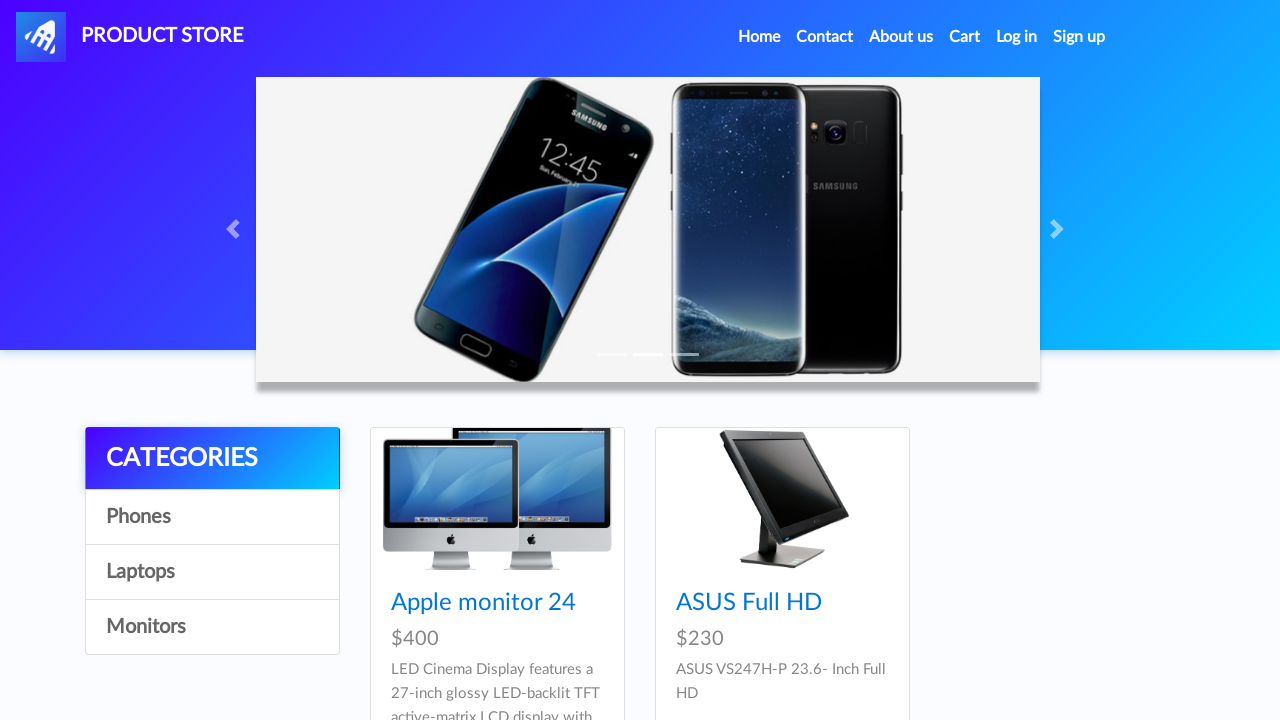

Verified that exactly 2 monitor products are displayed
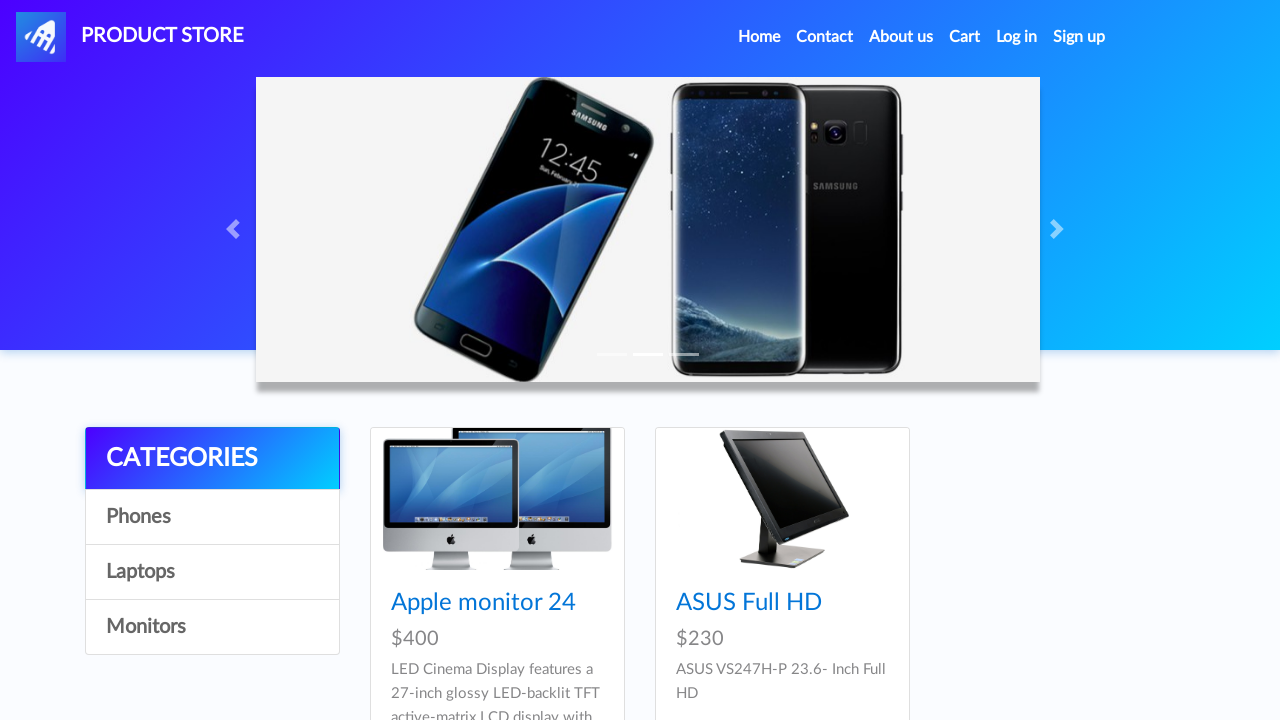

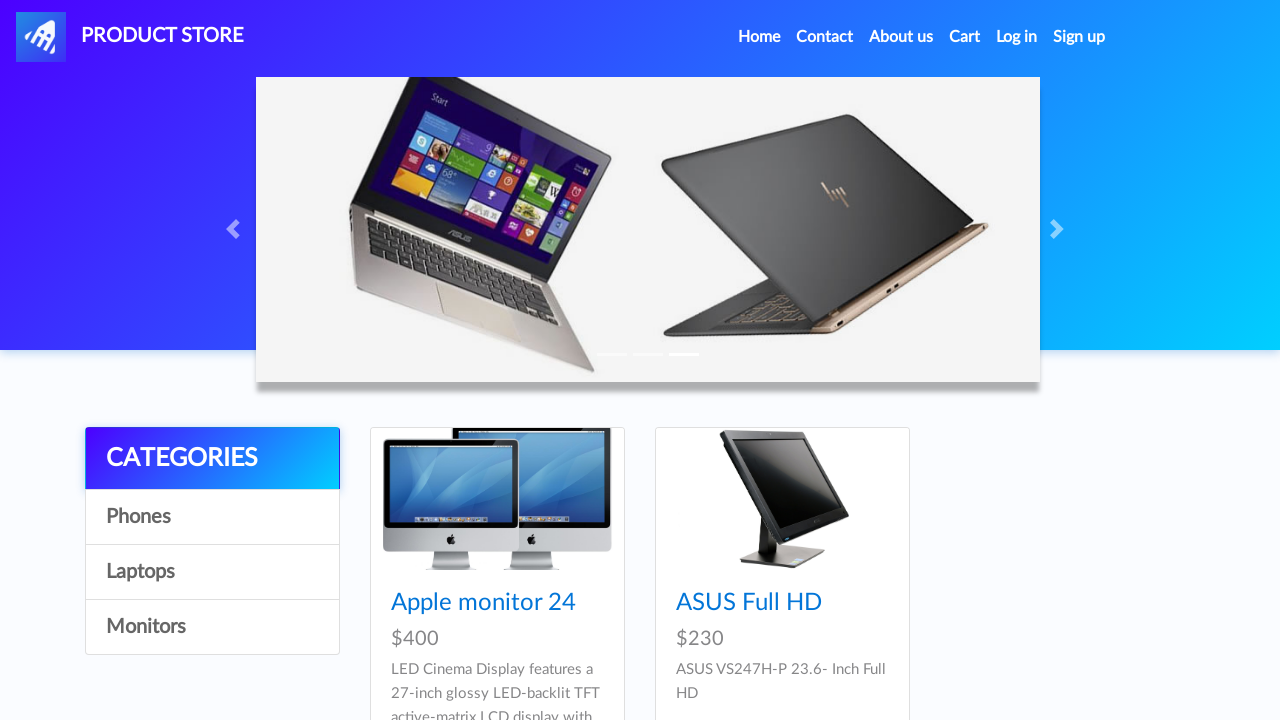